Tests Ajio's search and filter functionality by searching for bags, applying gender and category filters, and verifying that products are displayed

Starting URL: https://www.ajio.com/

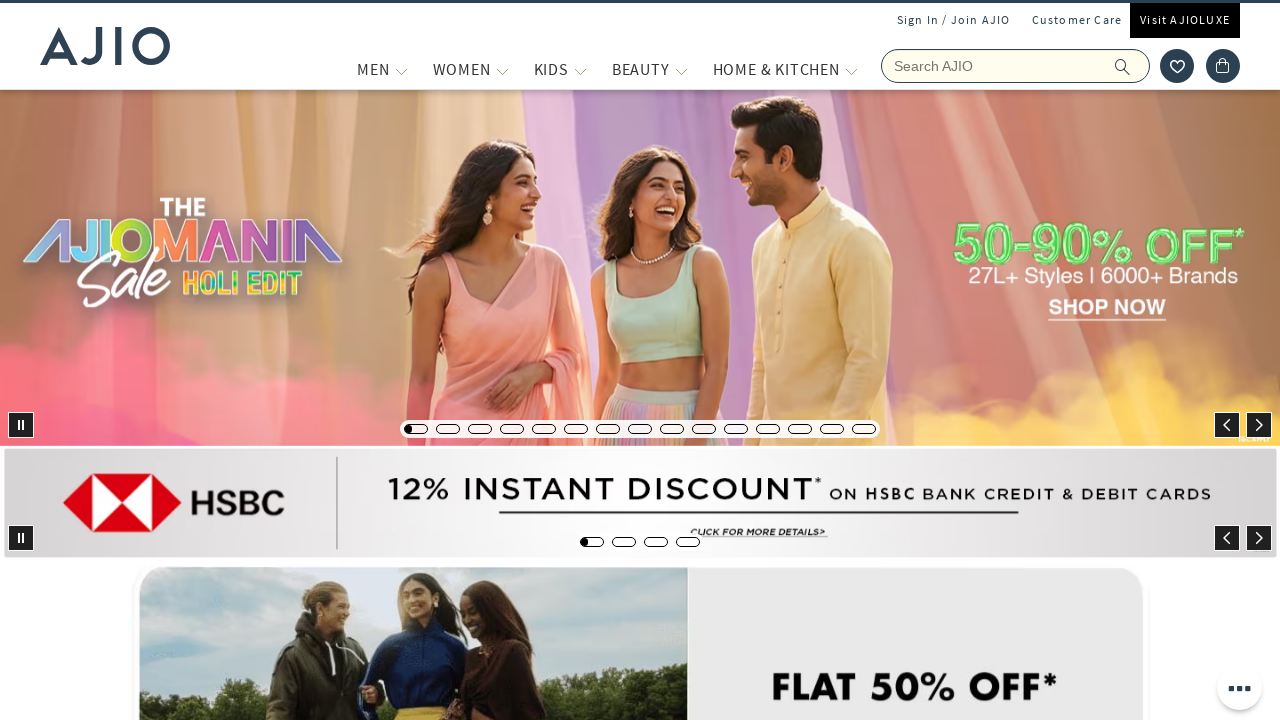

Filled search field with 'bags' on input[name='searchVal']
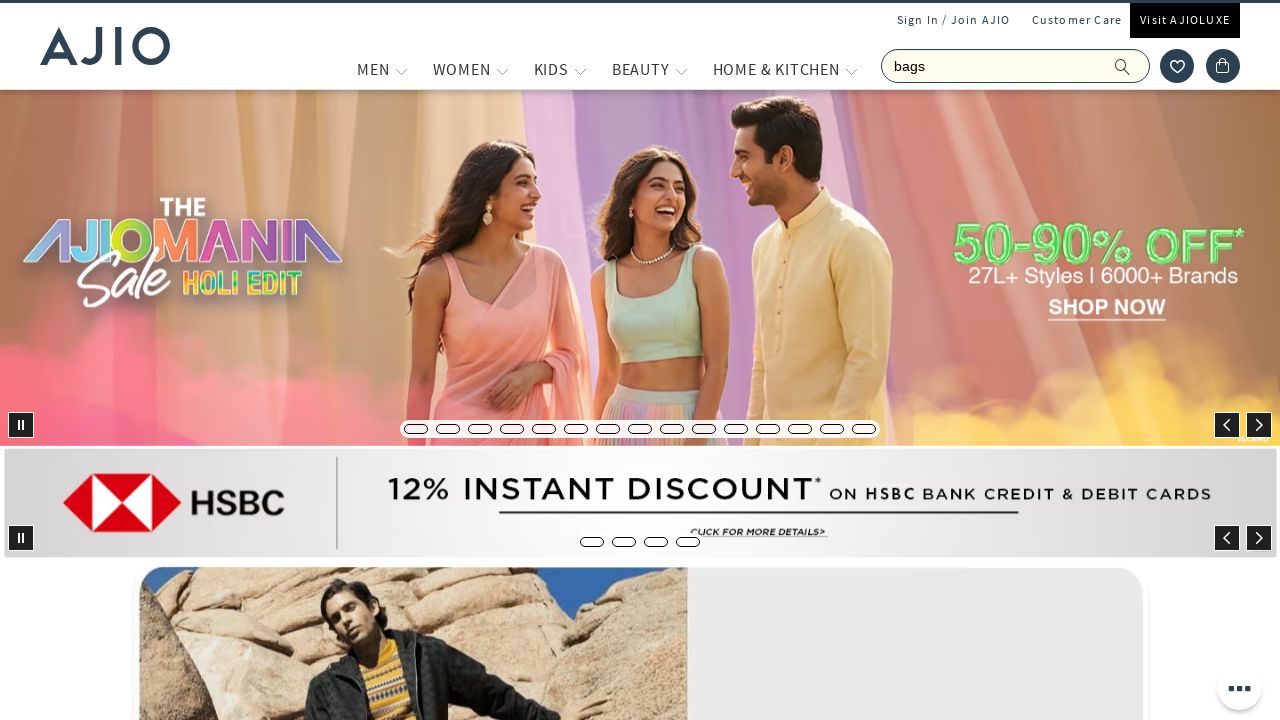

Pressed Enter to submit search for bags on input[name='searchVal']
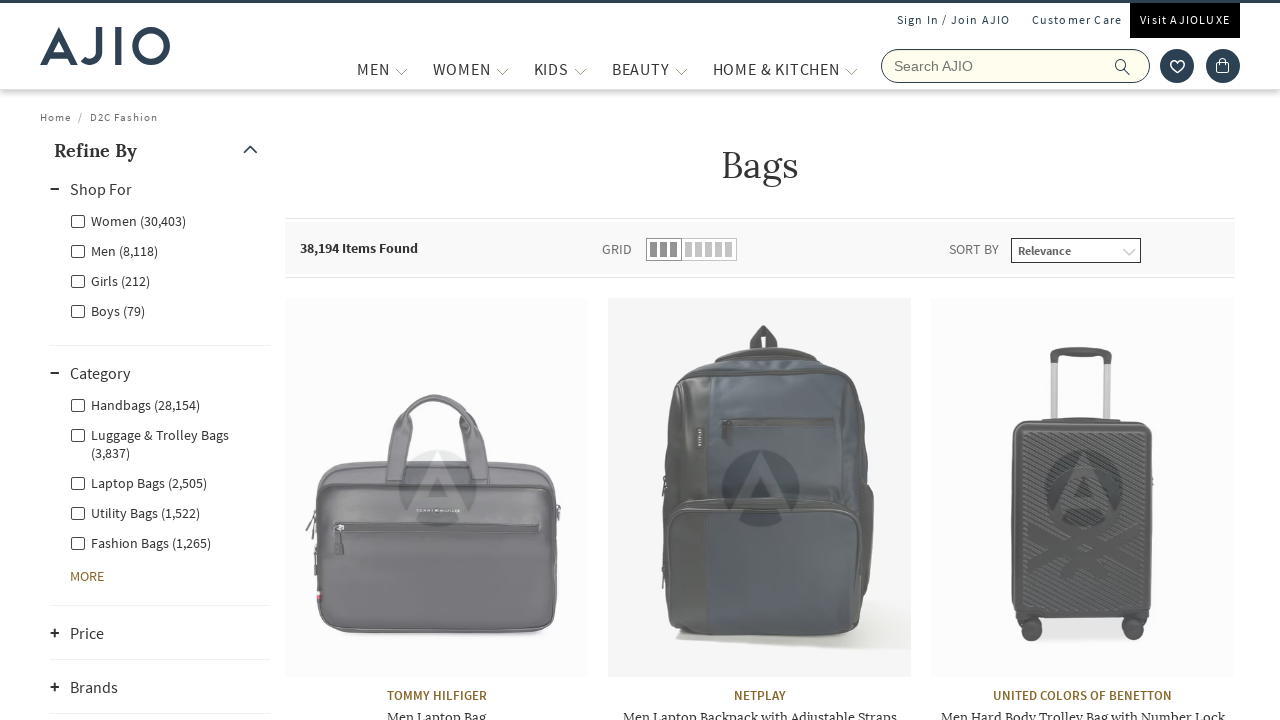

Search results loaded successfully
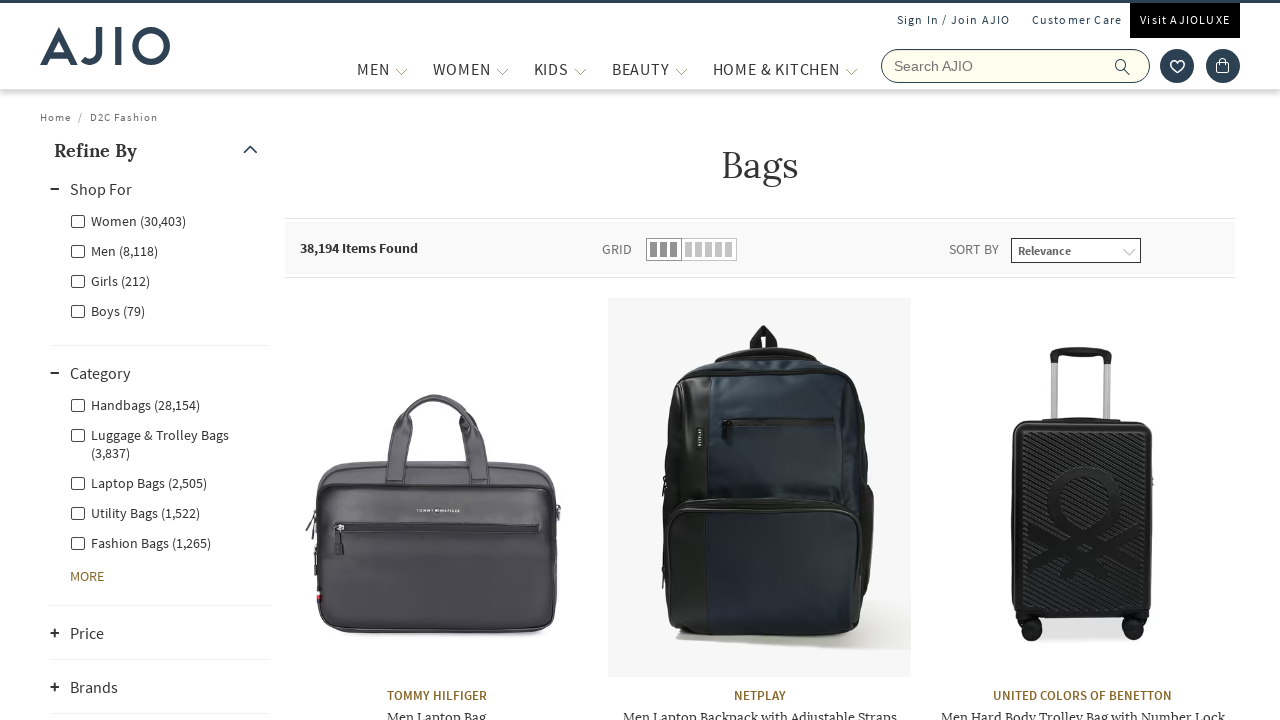

Clicked Men gender filter at (114, 250) on xpath=//label[contains(text(), 'Men')]
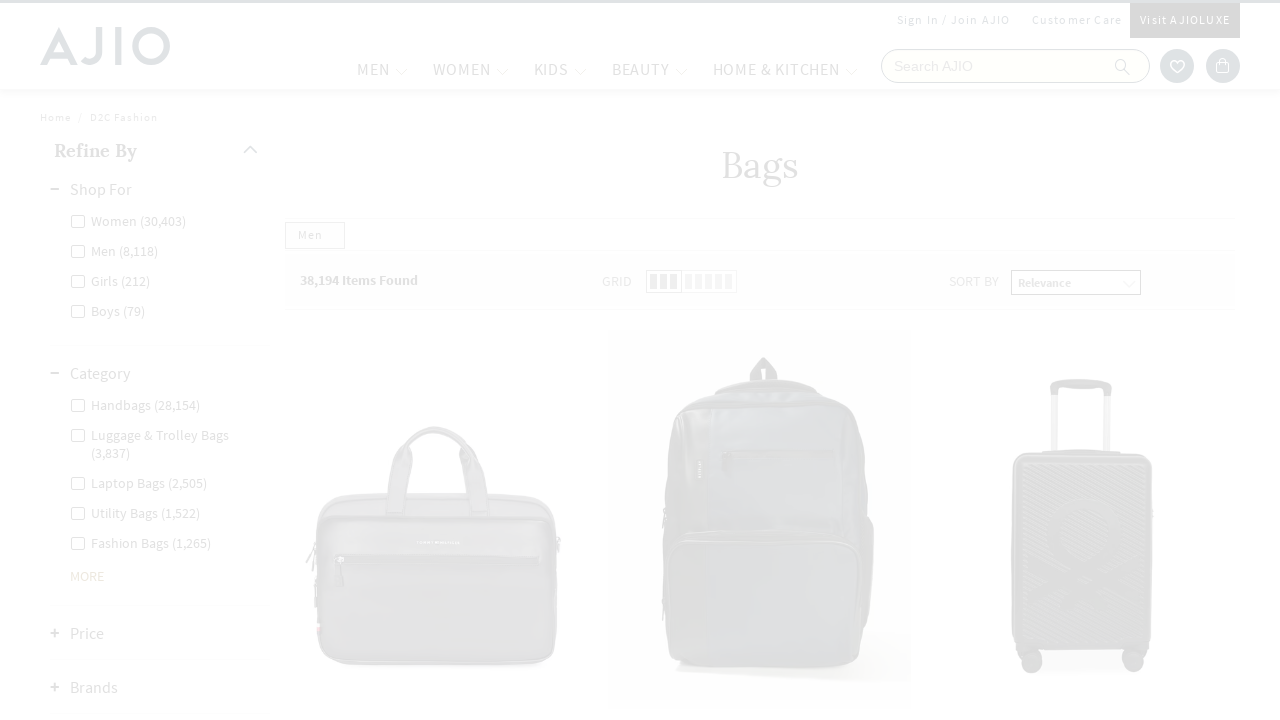

Waited for Men filter to apply
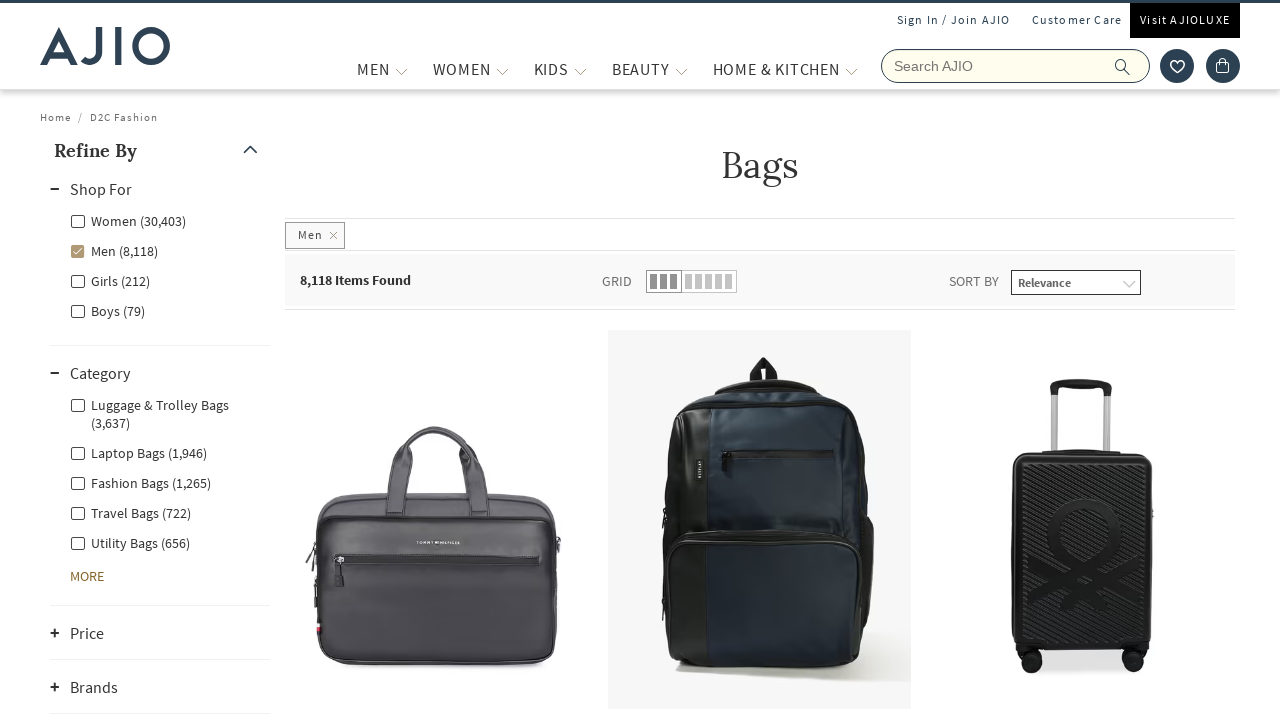

Clicked Fashion Bags category filter at (140, 482) on xpath=//label[contains(text(), 'Fashion Bags')]
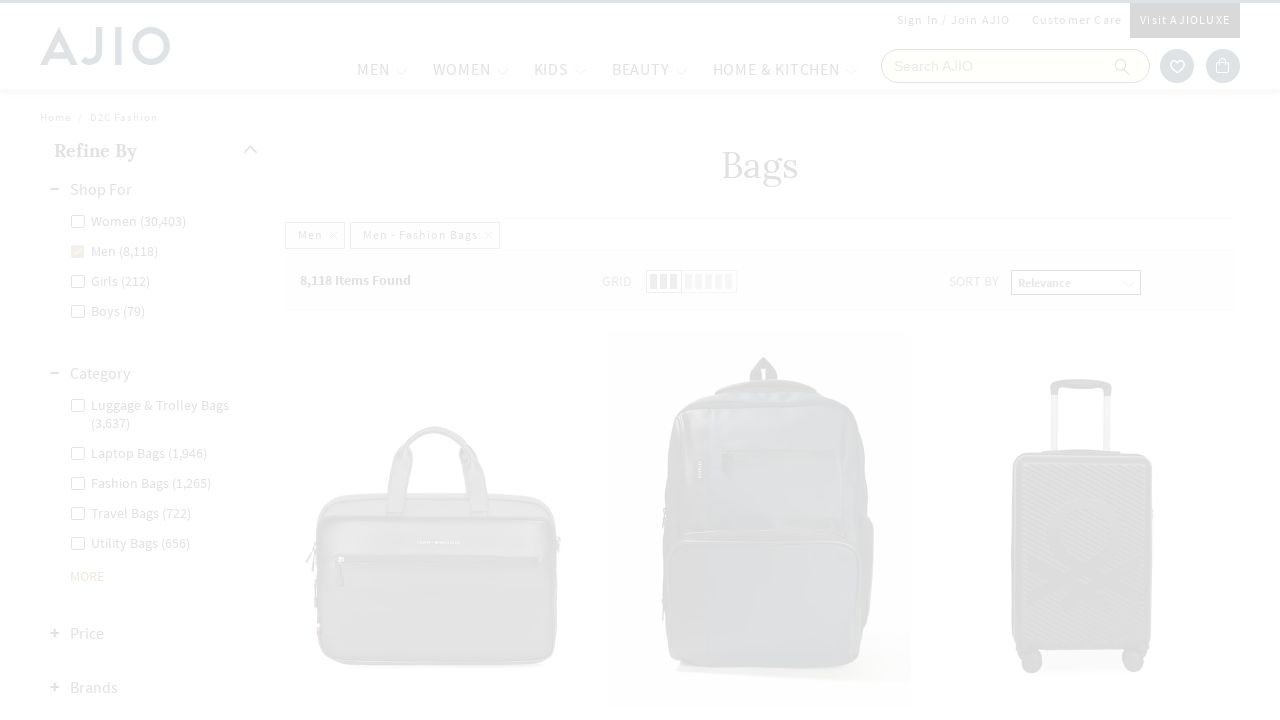

Filtered results loaded with brand information
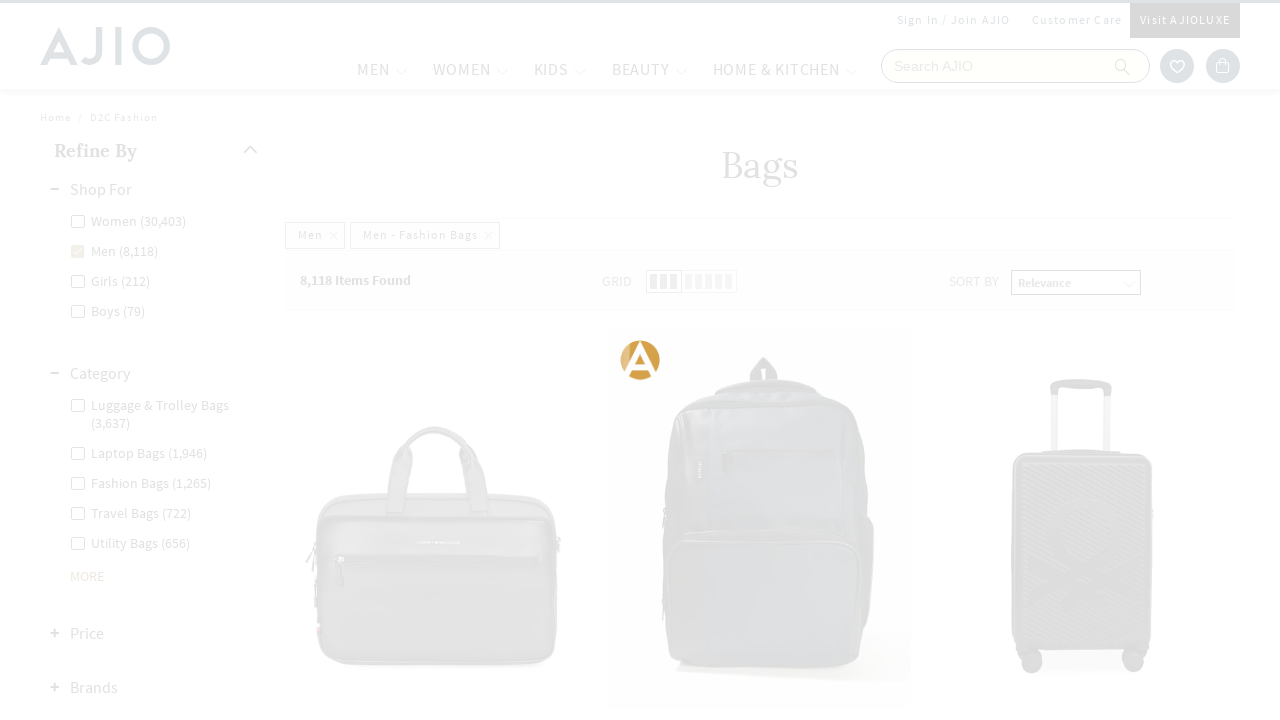

Verified items count is displayed
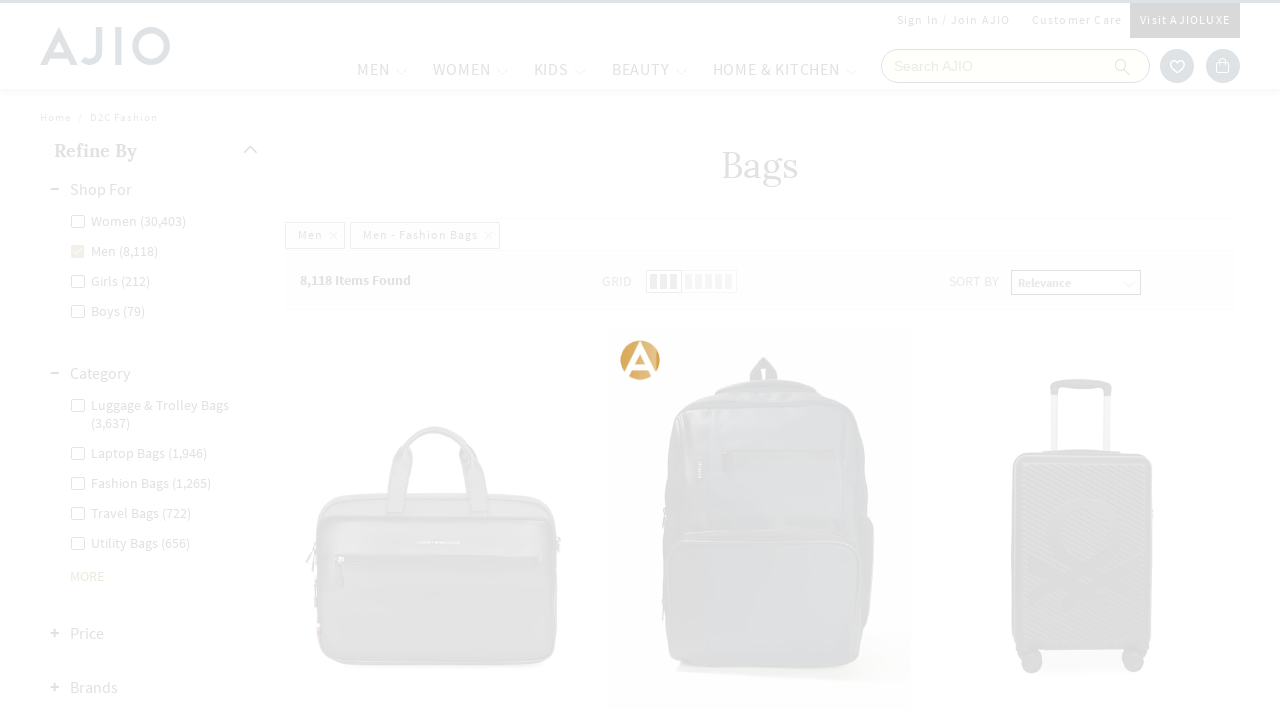

Verified brand elements are present in filtered results
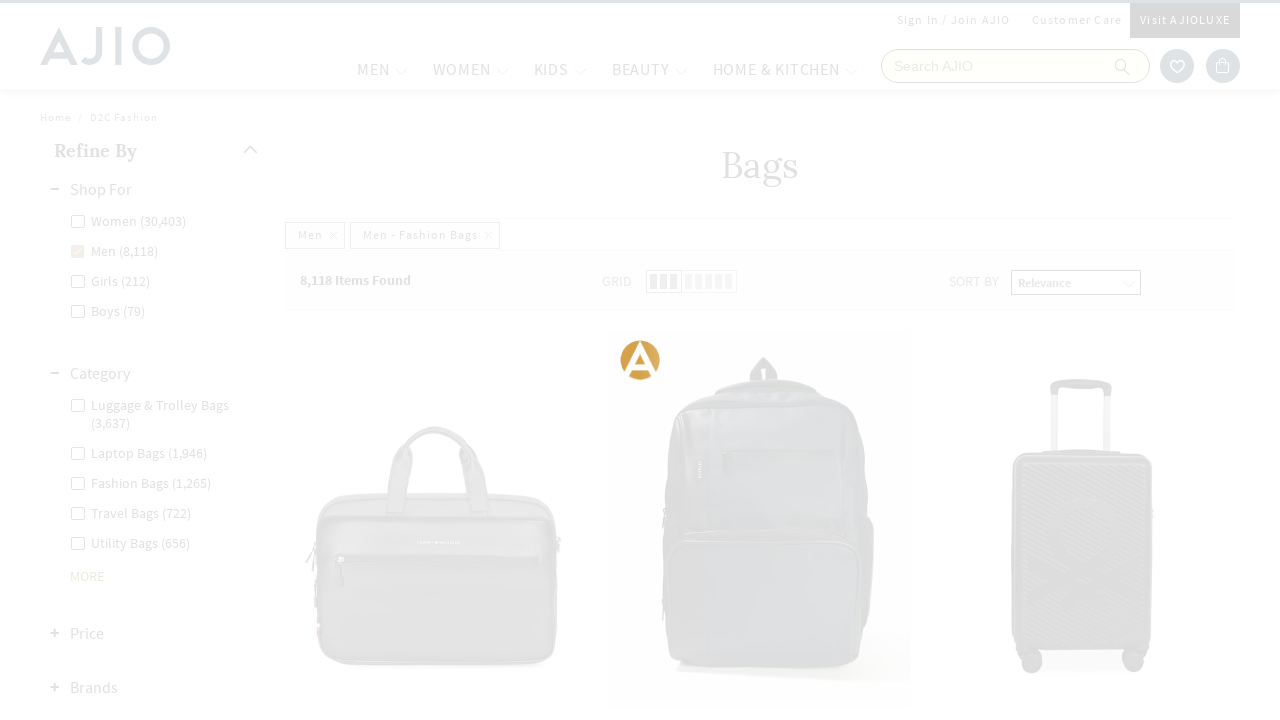

Verified product name elements are present in filtered results
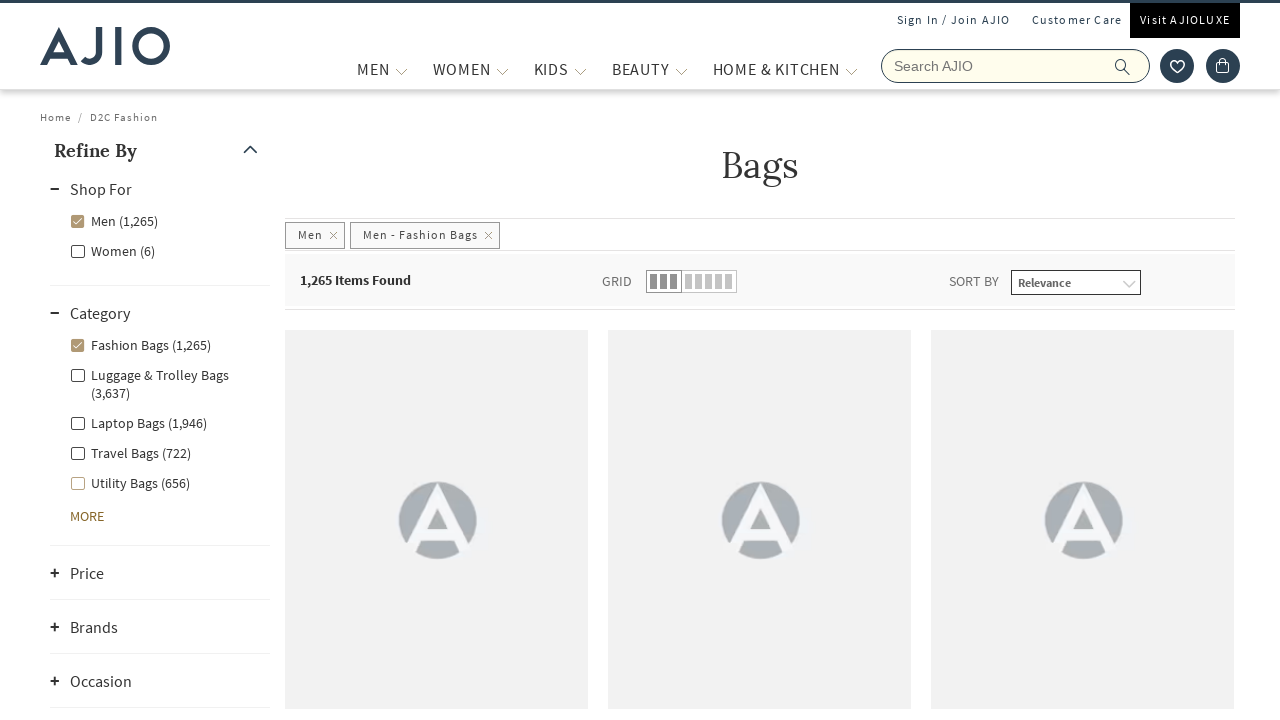

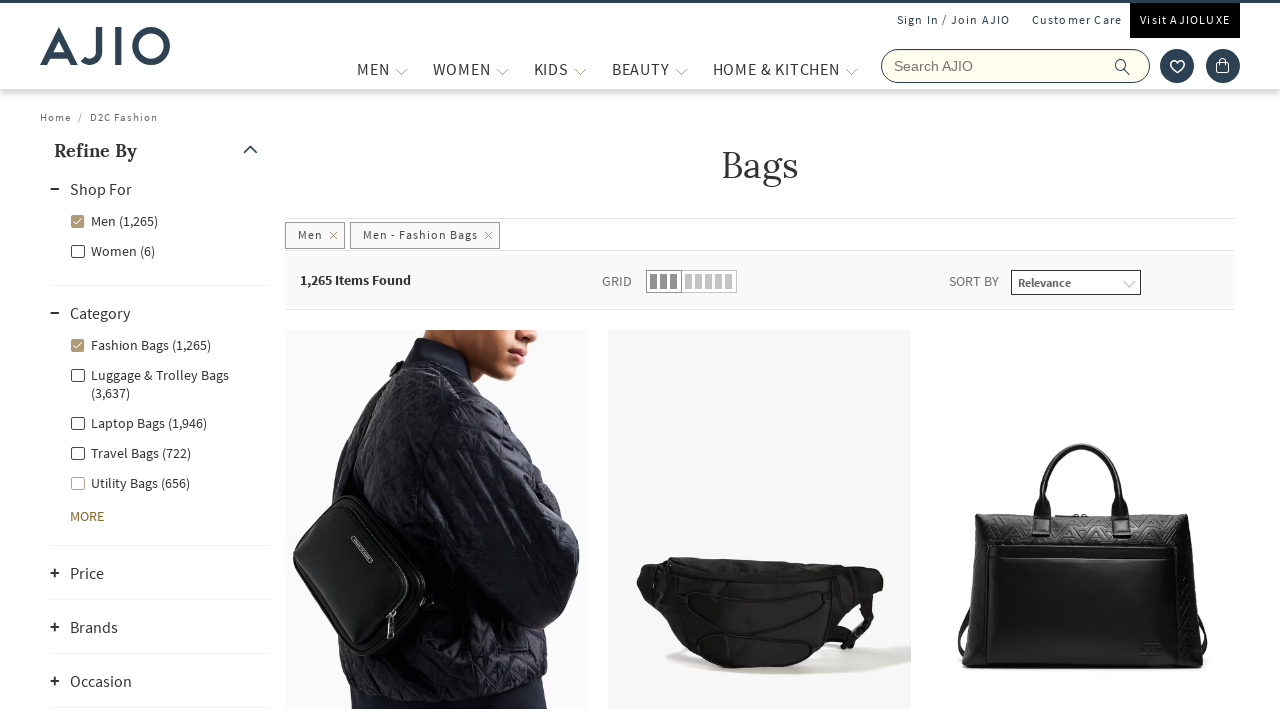